Tests the Playwright documentation site by clicking the "Get started" link and verifying the Installation heading appears on the resulting page.

Starting URL: https://playwright.dev/

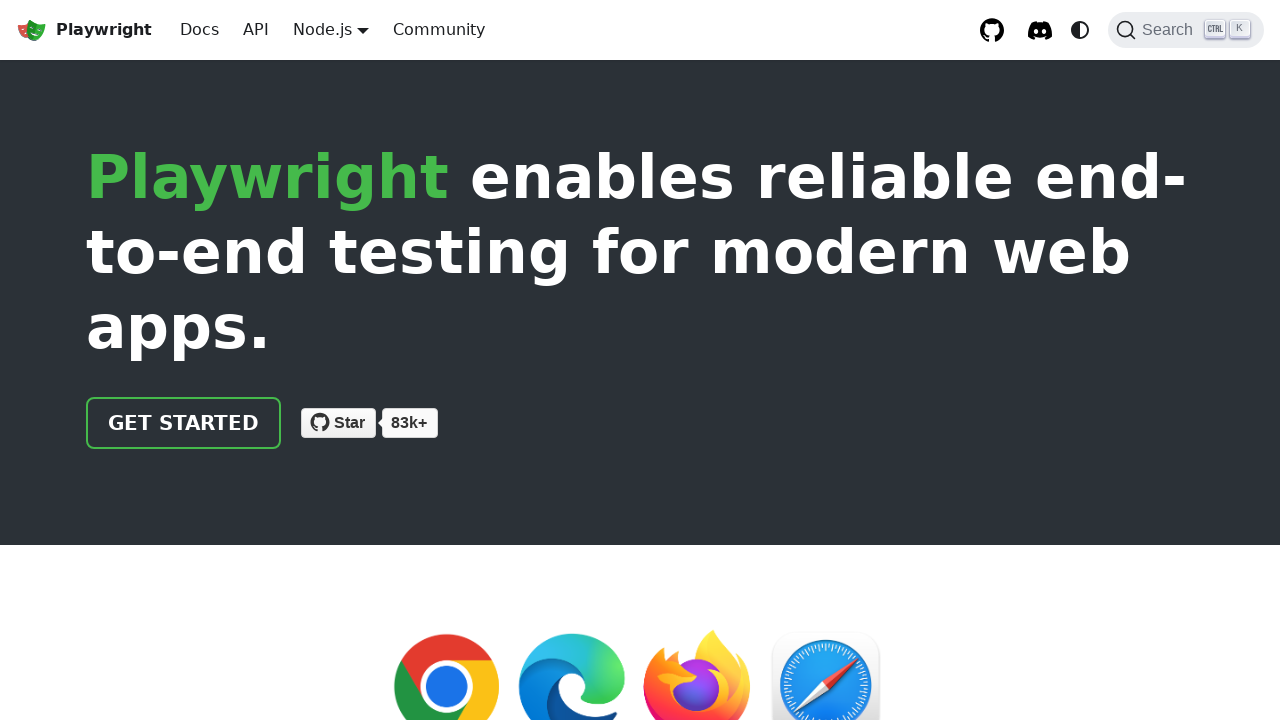

Clicked 'Get started' link on Playwright documentation homepage at (184, 423) on internal:role=link[name="Get started"i]
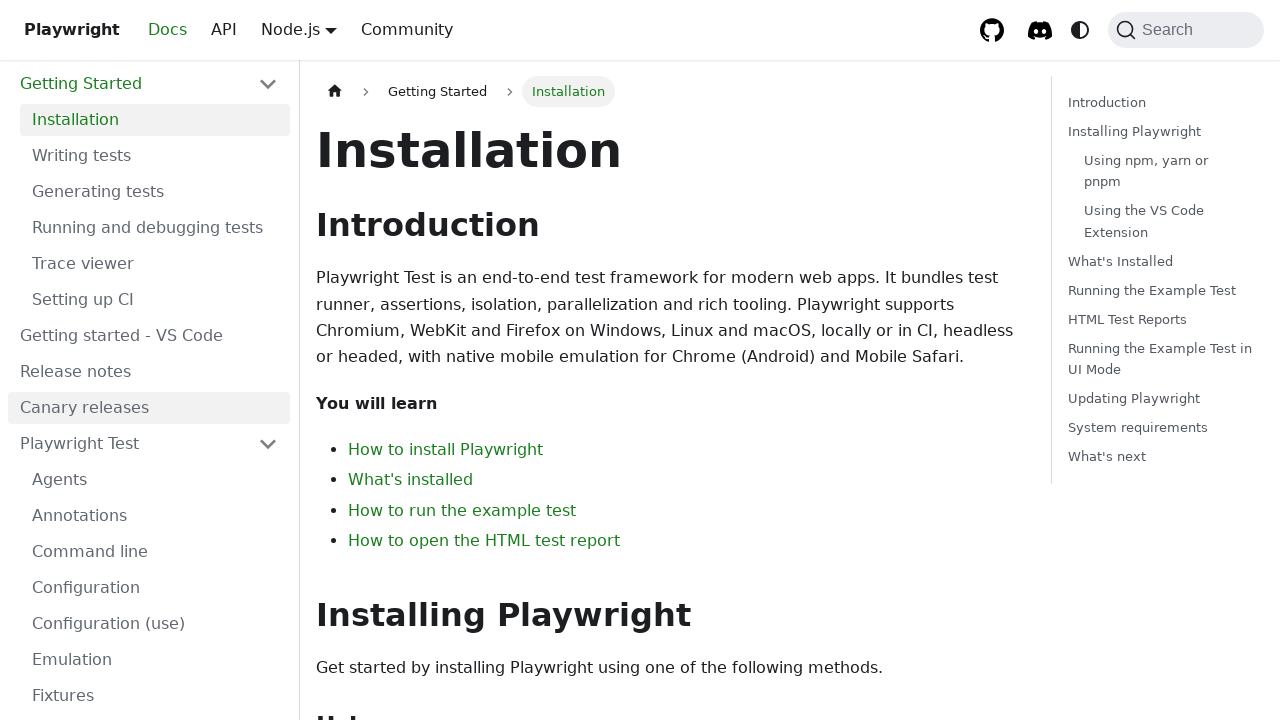

Installation heading appeared on the page
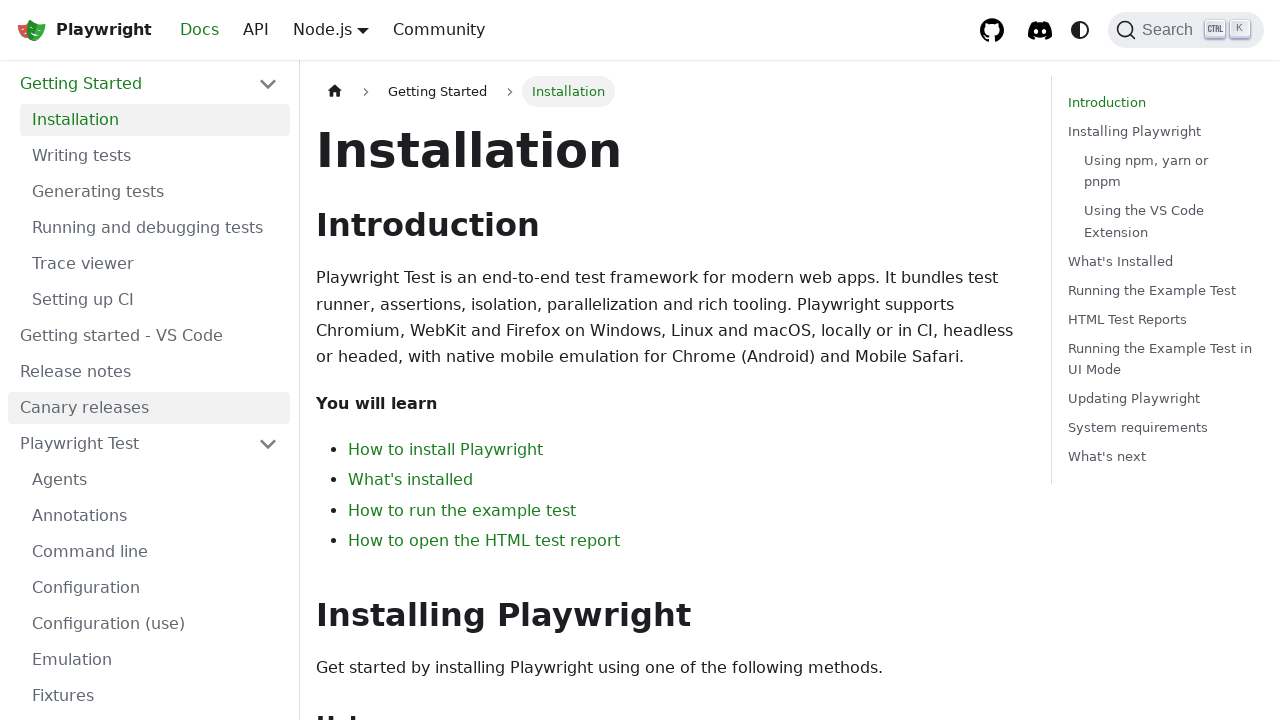

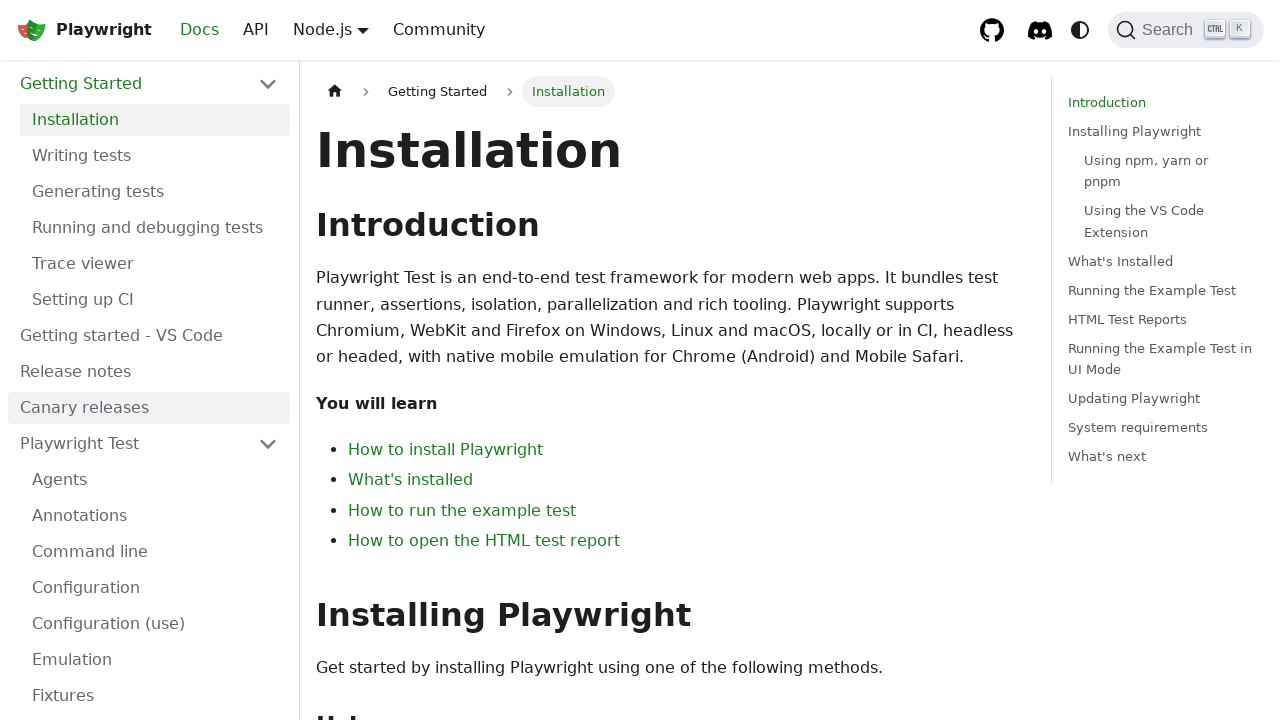